Tests the YTJ (Finnish Business Information System) search functionality by entering a company name and submitting the search

Starting URL: https://ytj.fi

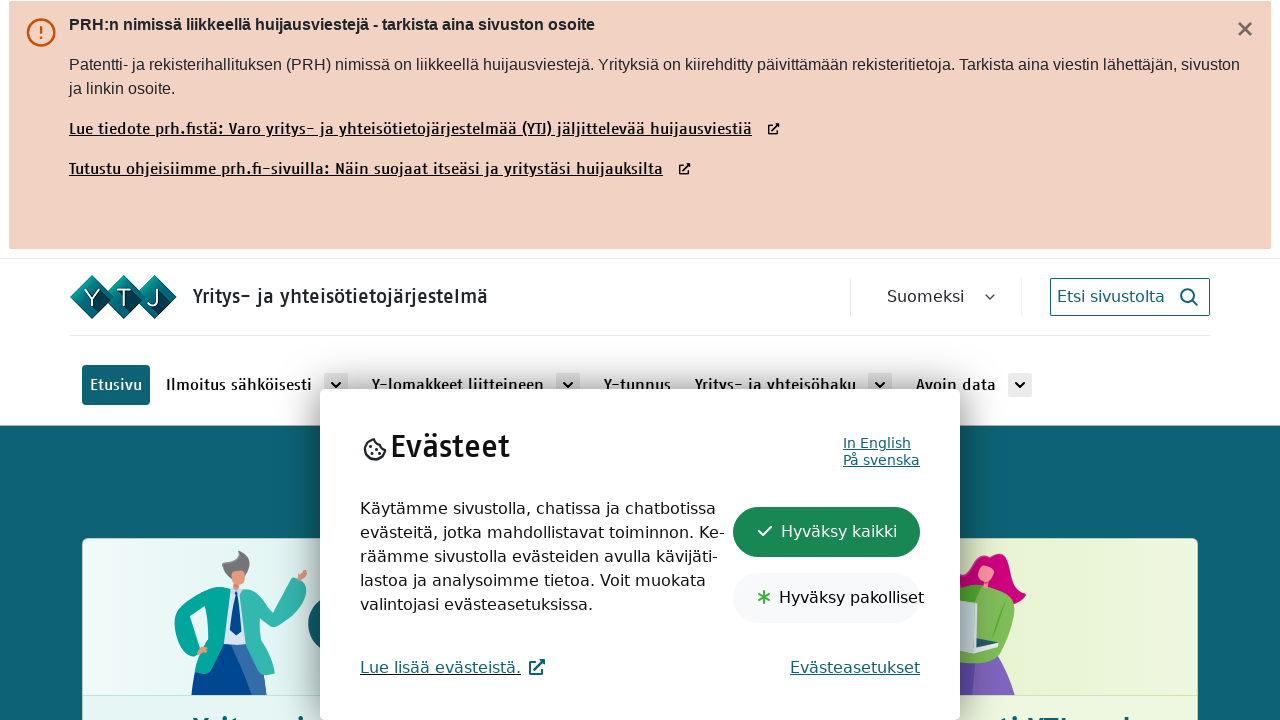

Filled search field with 'Nokia Oyj' on #search-term
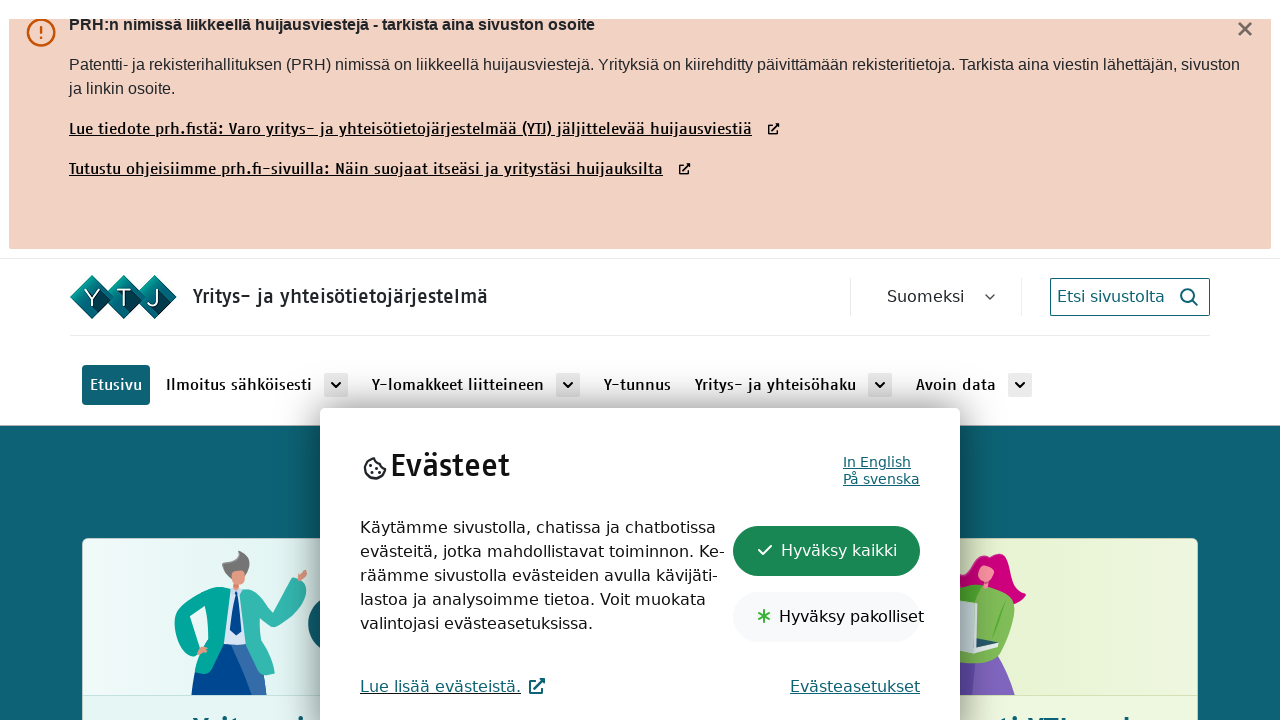

Pressed Enter to submit search on #search-term
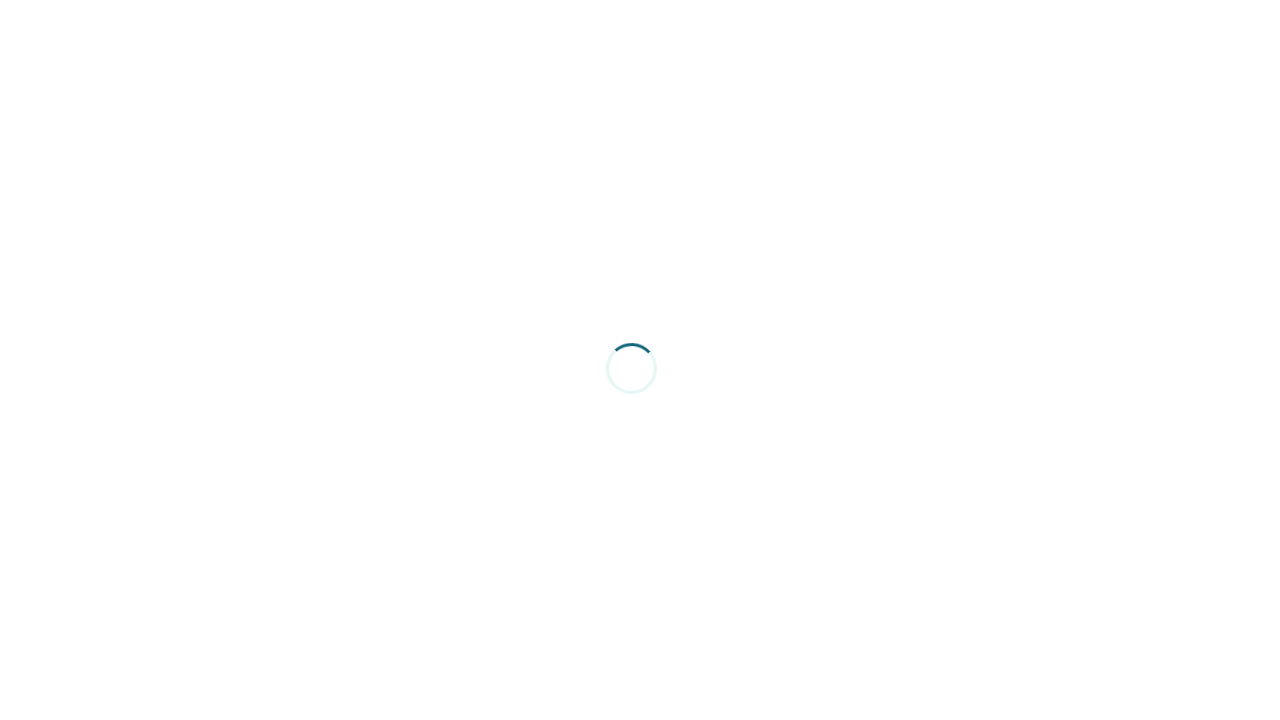

Search results loaded successfully
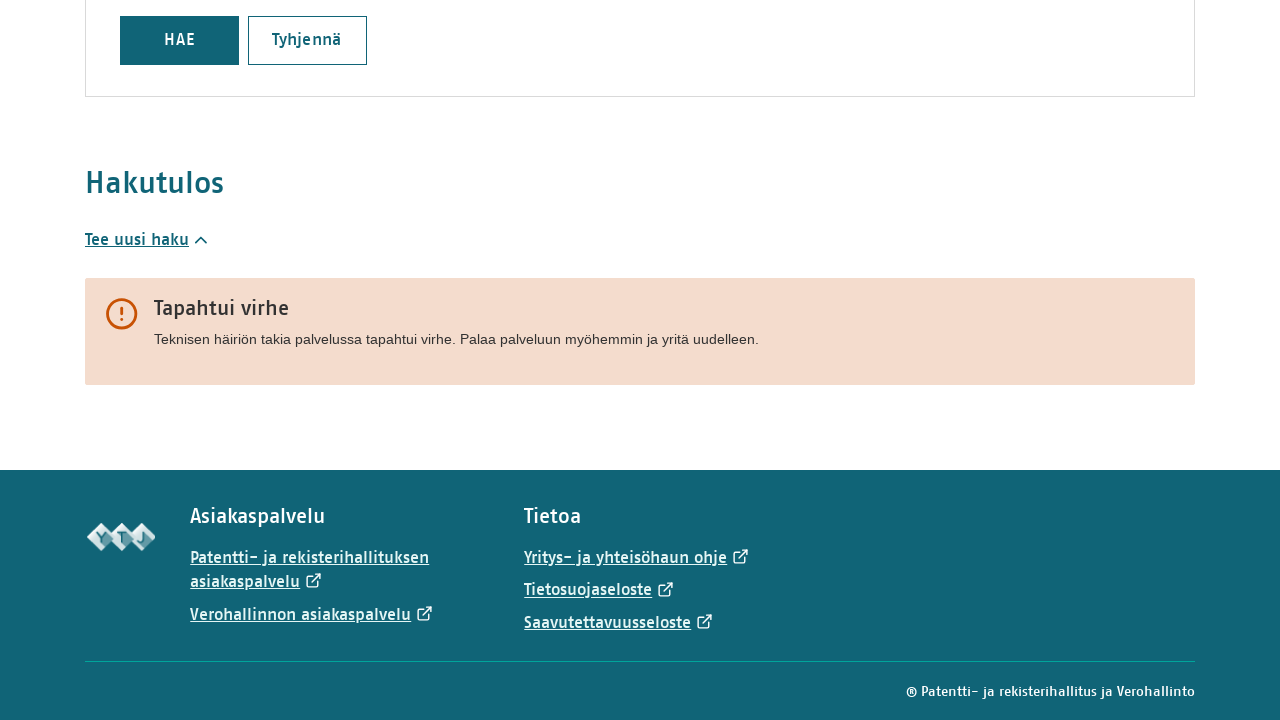

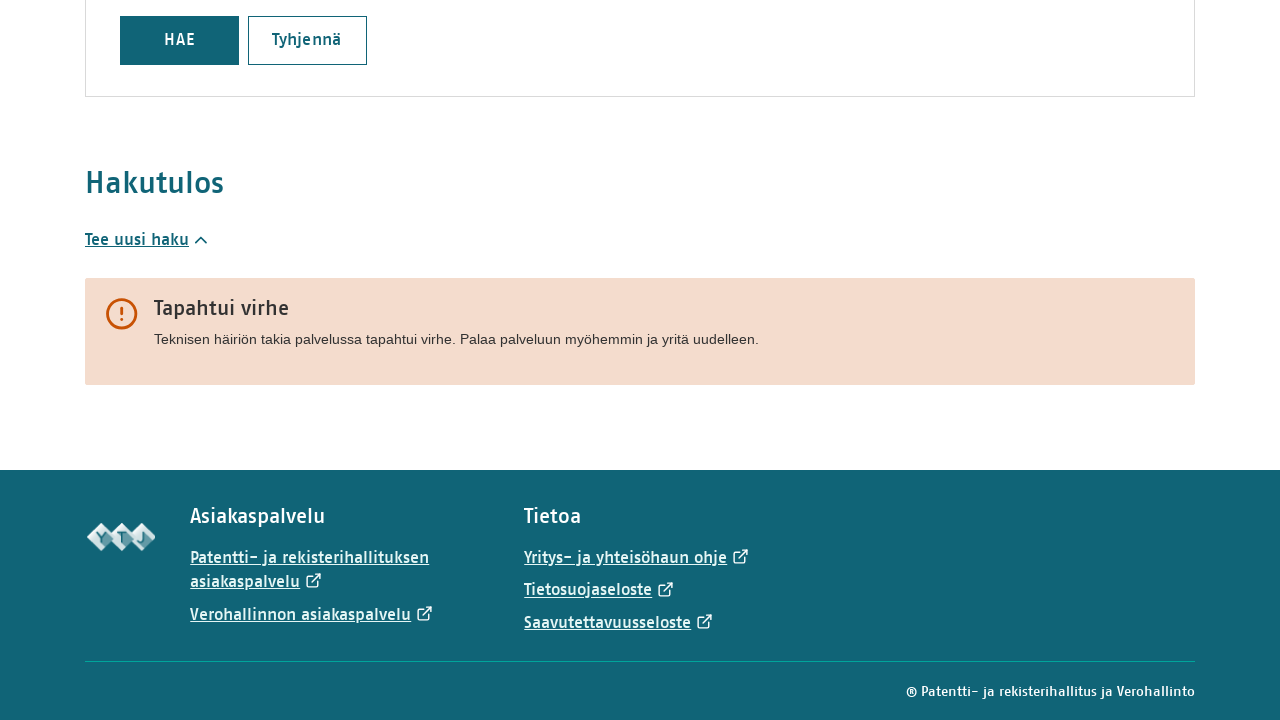